Tests clicking on a full image button to view a featured space image in a lightbox/modal view

Starting URL: https://data-class-jpl-space.s3.amazonaws.com/JPL_Space/index.html

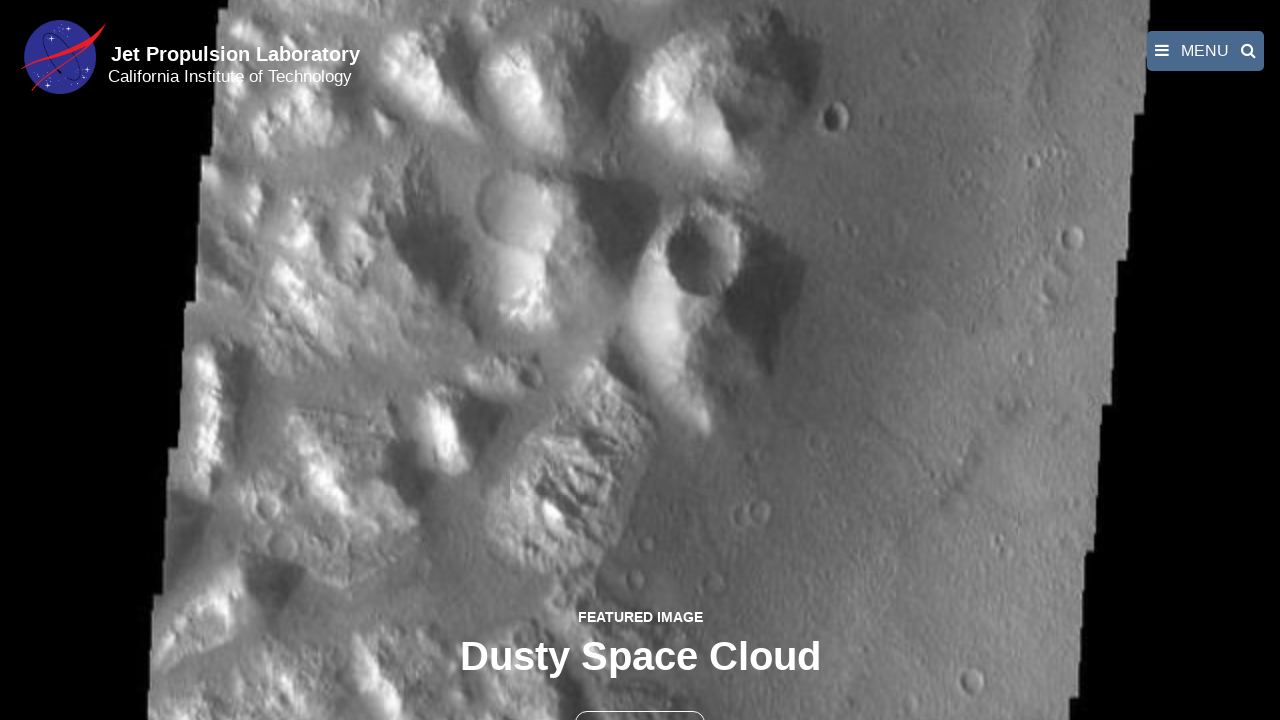

Clicked the full image button to open featured space image at (640, 699) on button >> nth=1
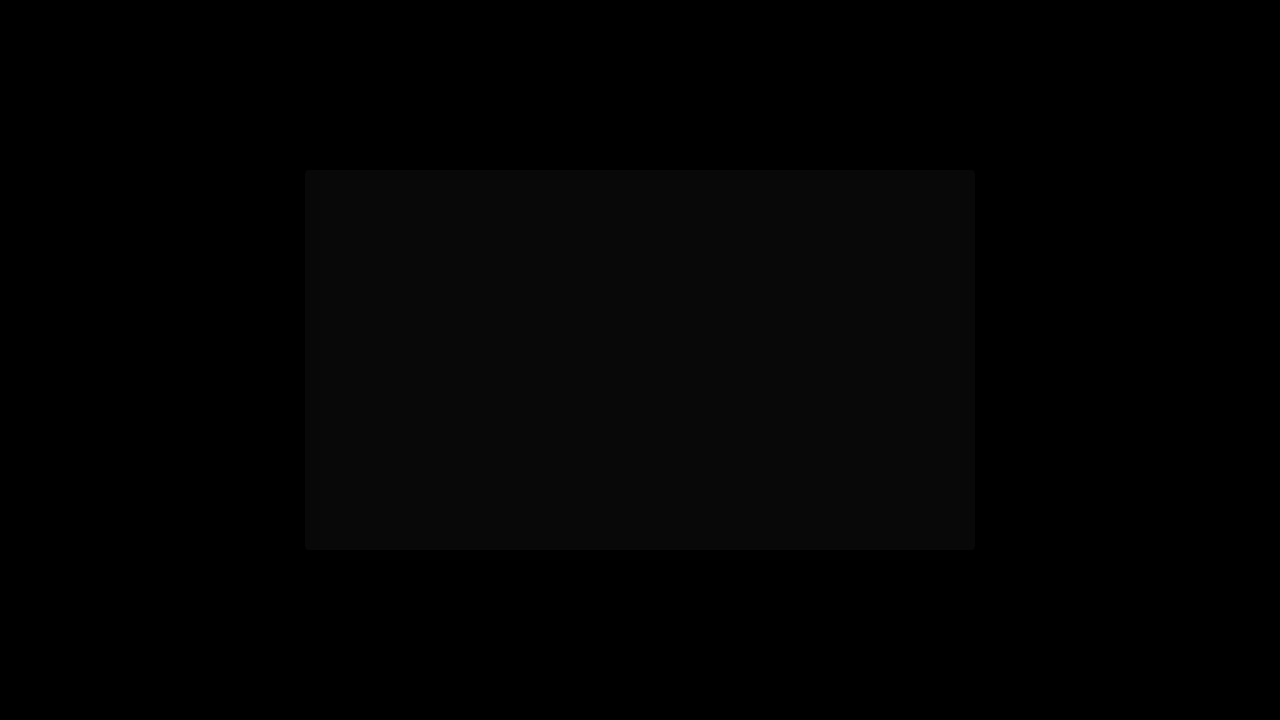

Featured space image loaded in lightbox/modal view
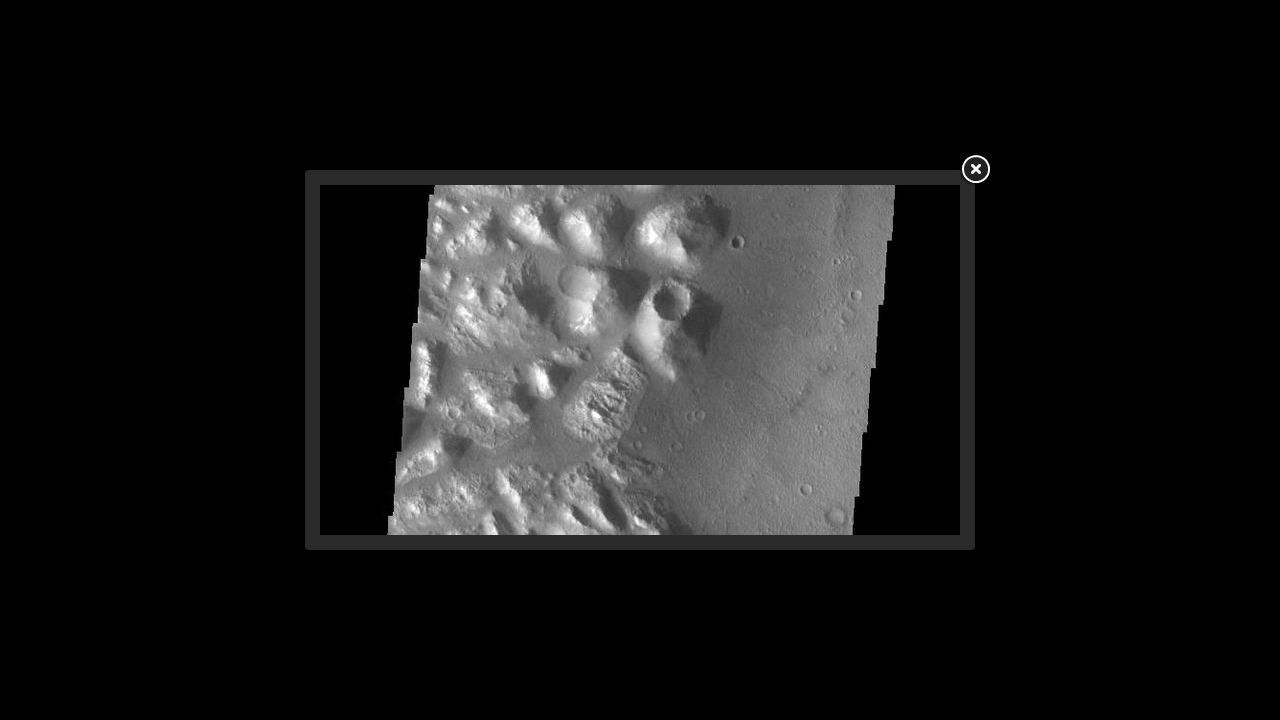

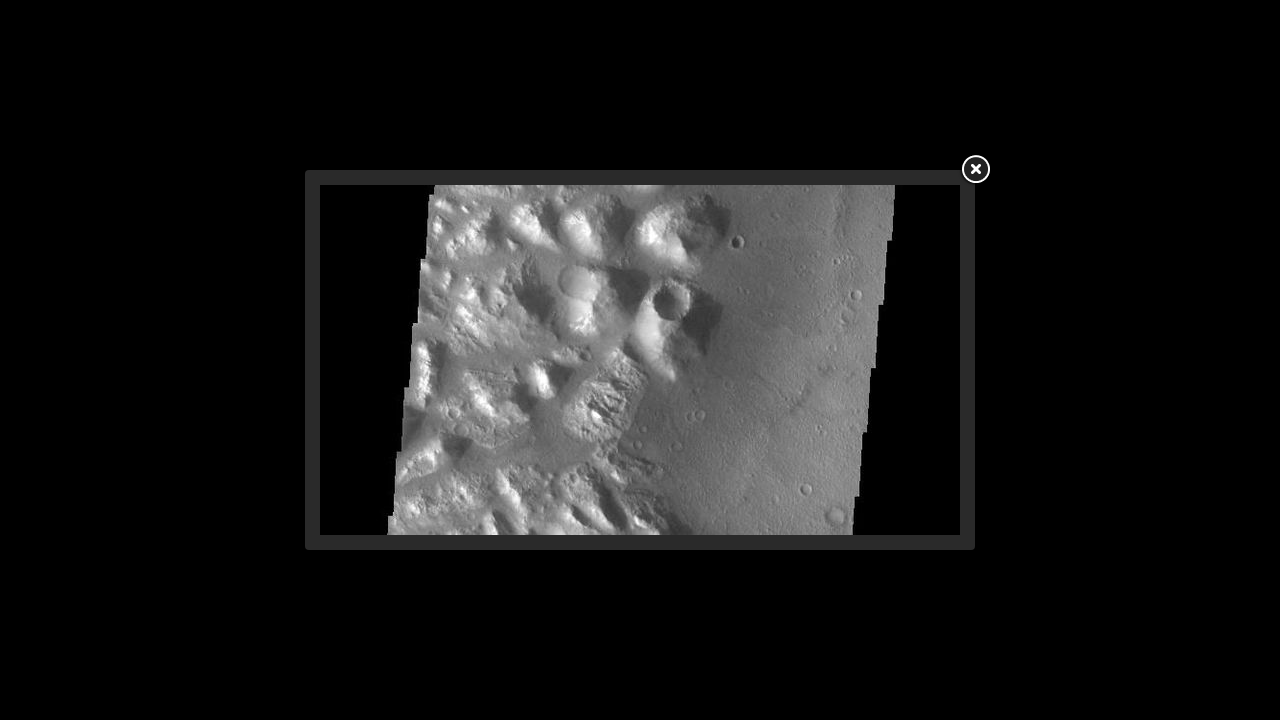